Tests scrolling functionality by scrolling down to a "CYDEO" link at the bottom of a large page, then scrolling back up to the "Home" link using JavaScript scroll into view.

Starting URL: https://practice.cydeo.com/large

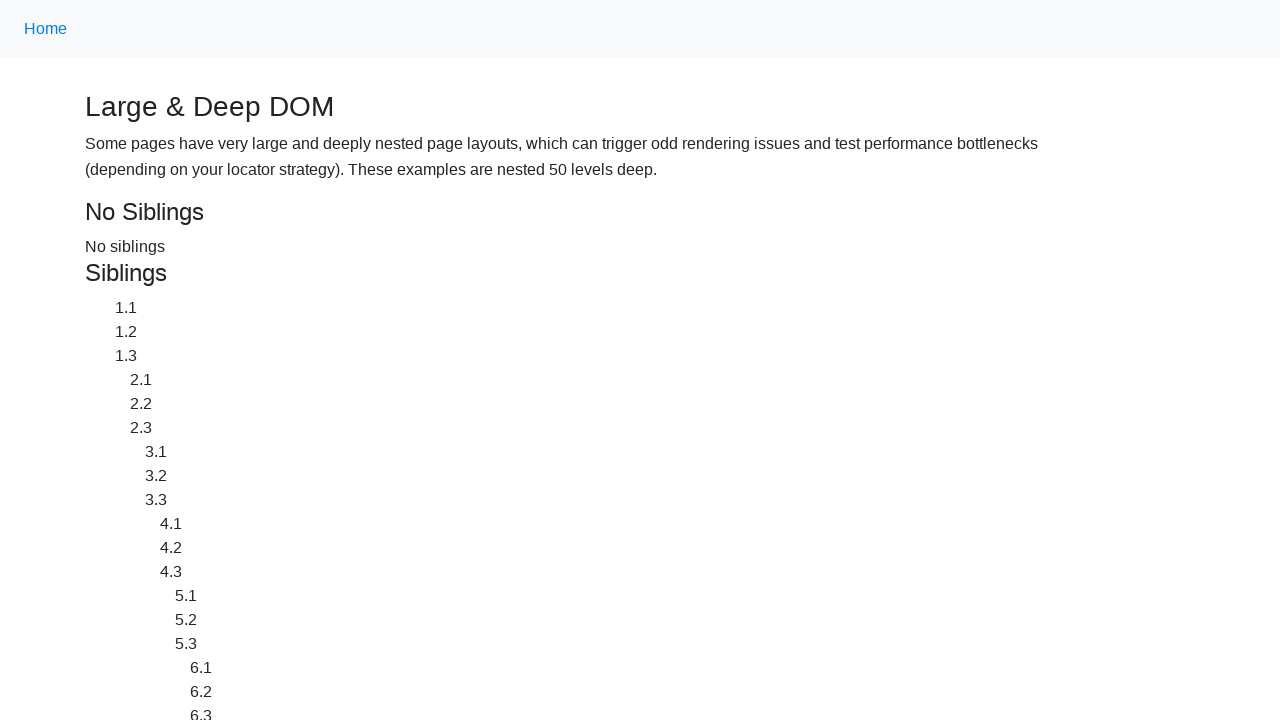

Located CYDEO link at the bottom of the page
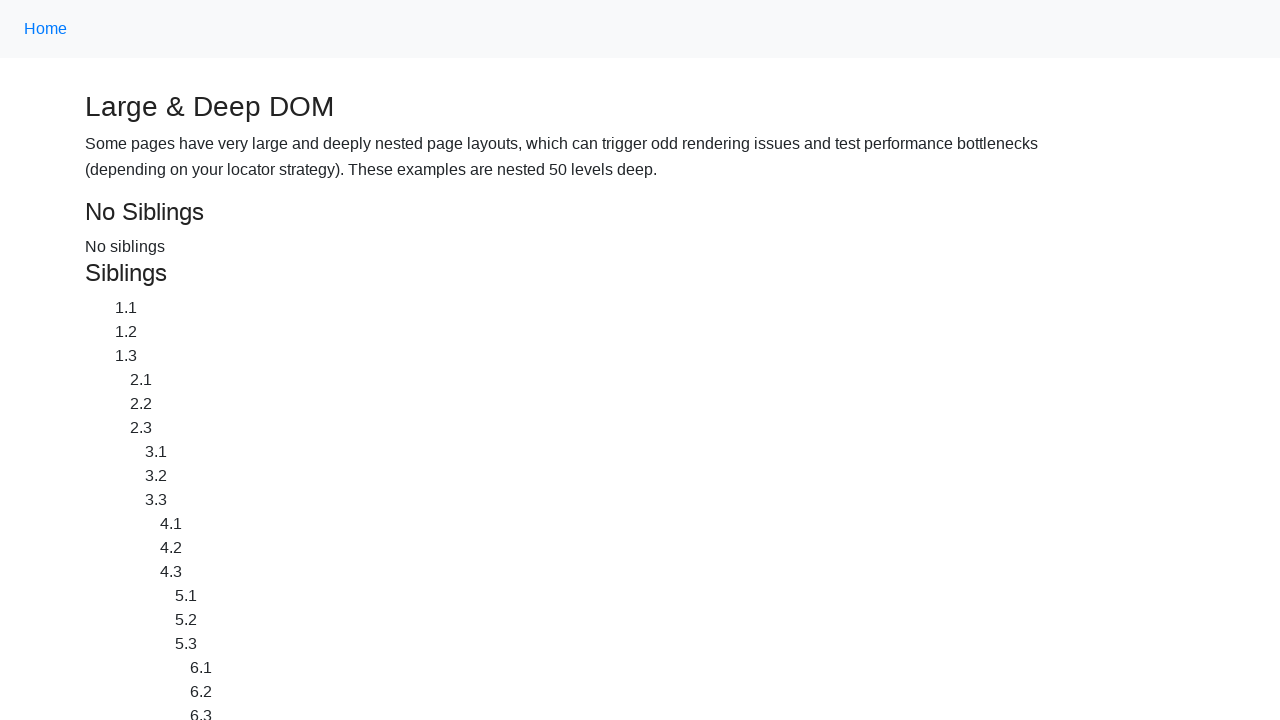

Located Home link at the top of the page
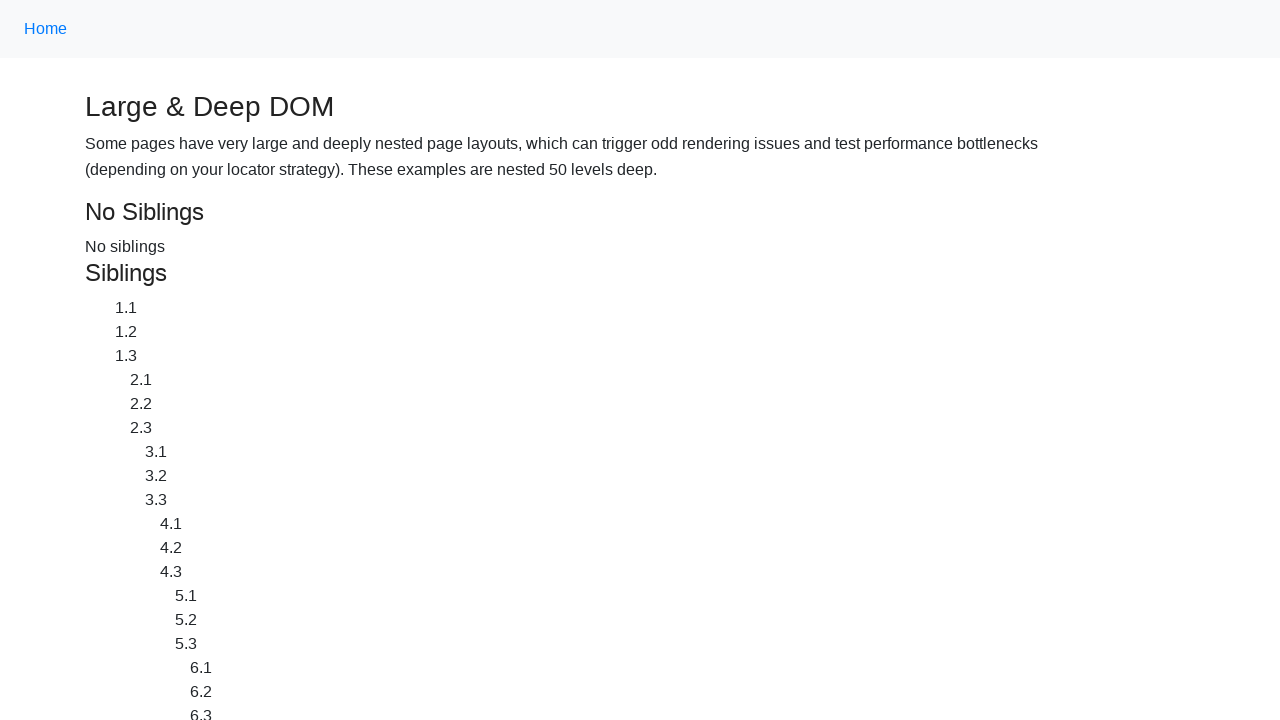

Scrolled down to CYDEO link
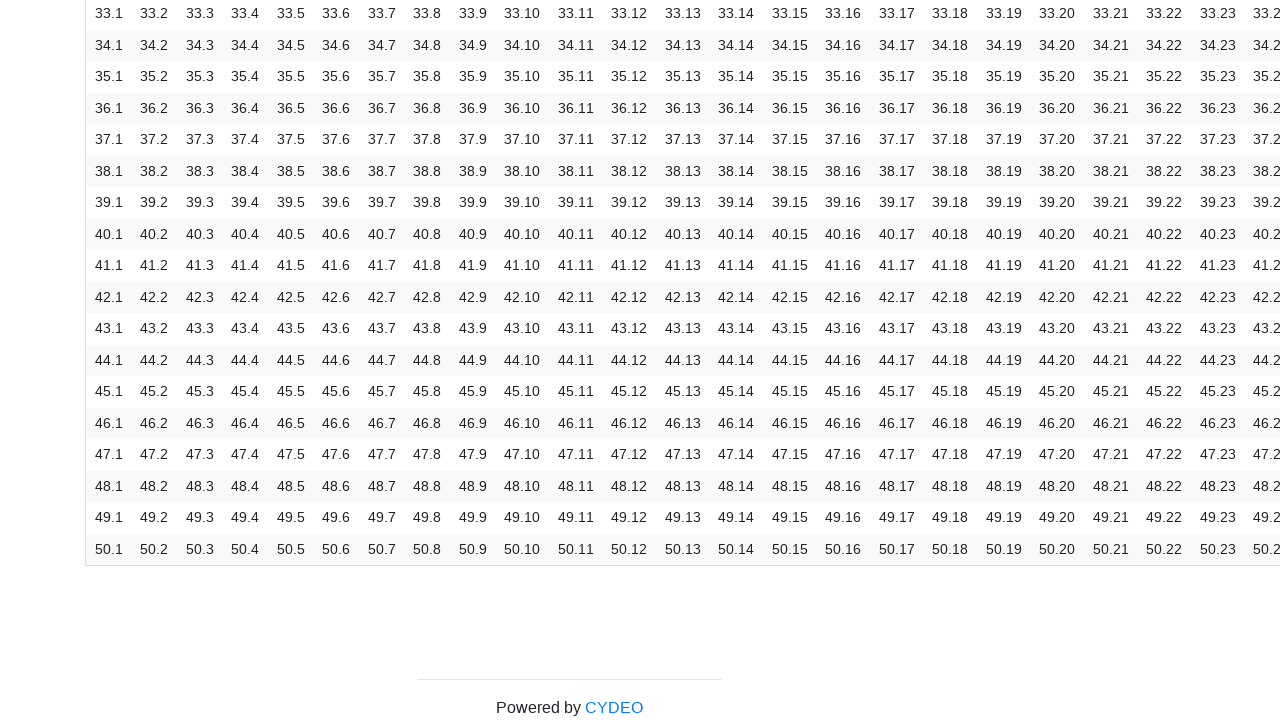

Waited 2 seconds to observe scroll to CYDEO link
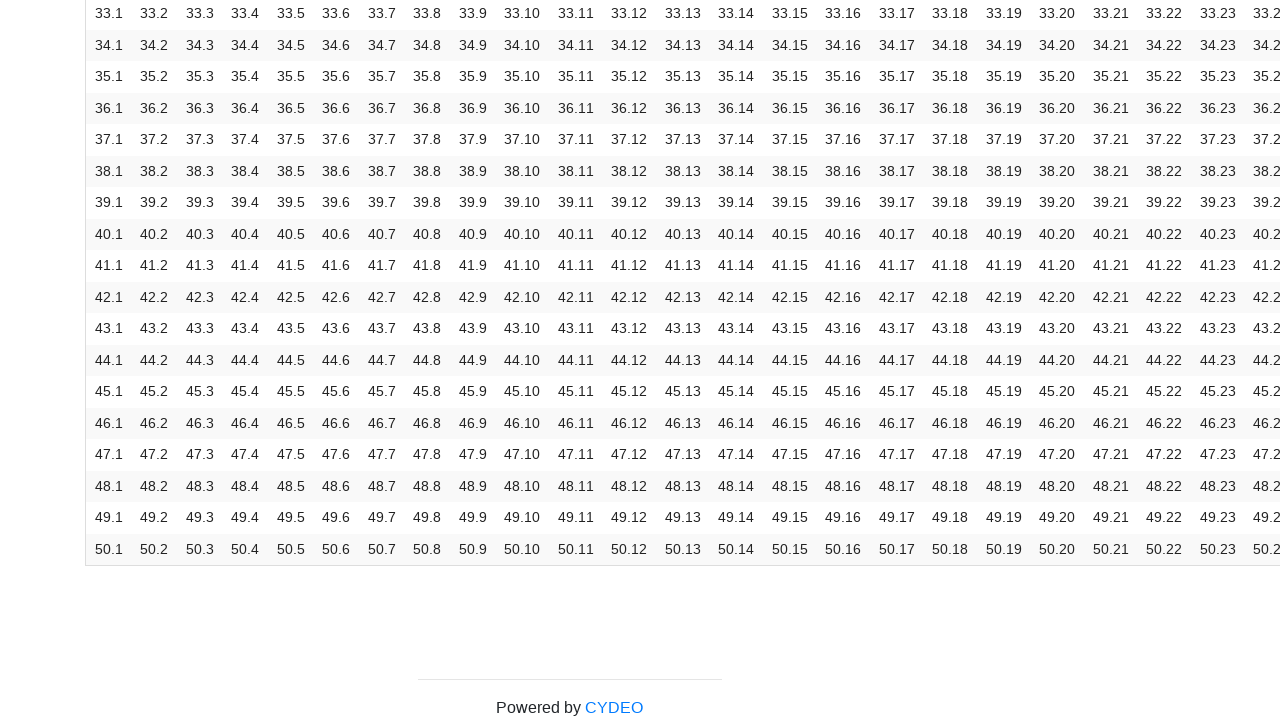

Scrolled up to Home link
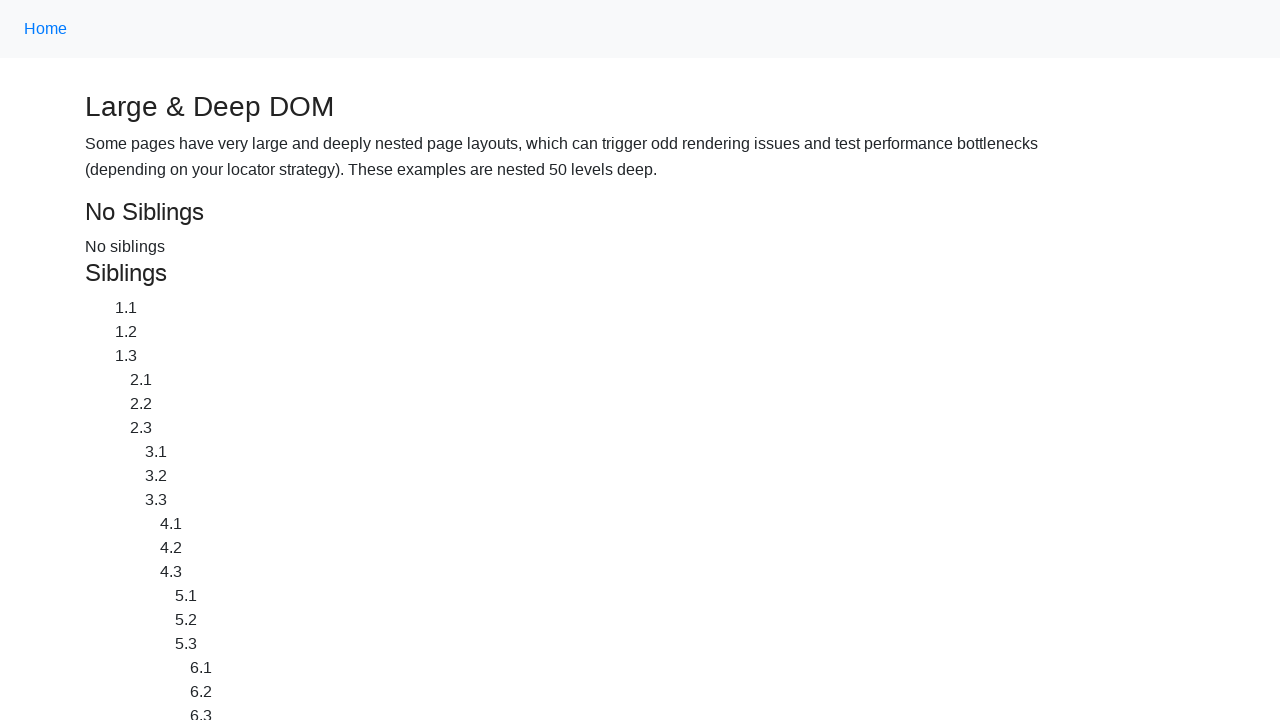

Waited 2 seconds to observe scroll to Home link
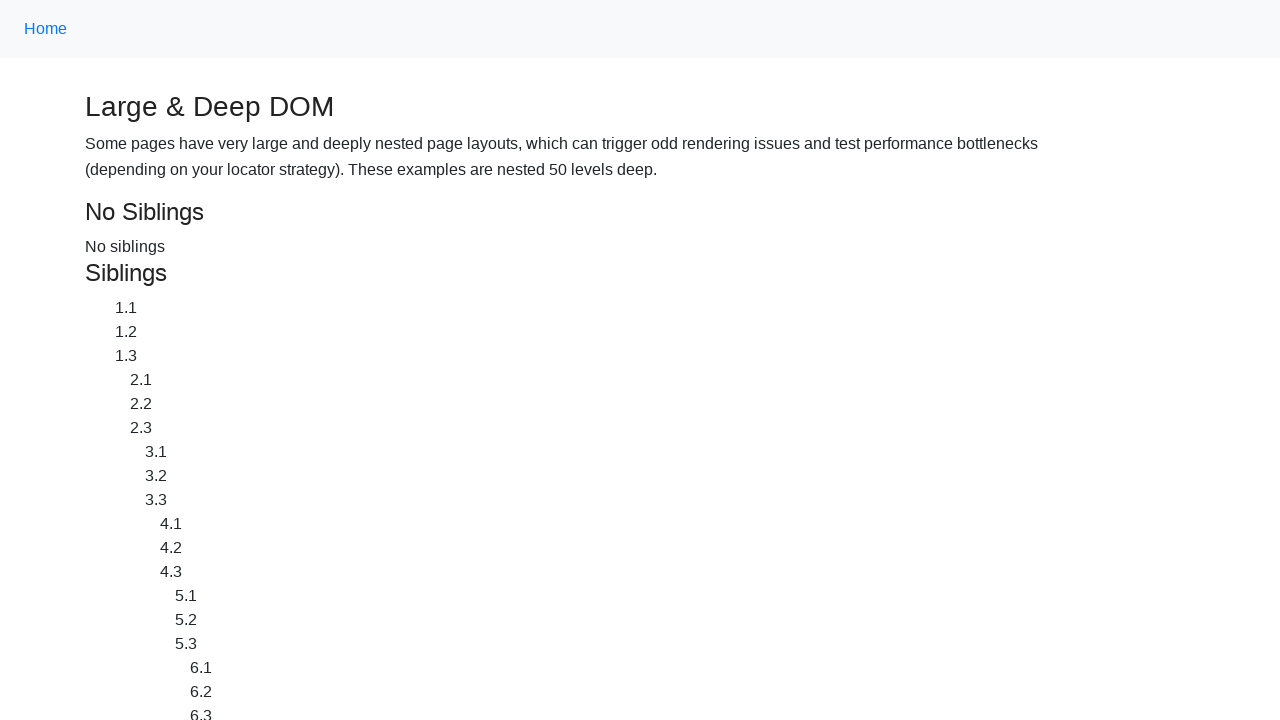

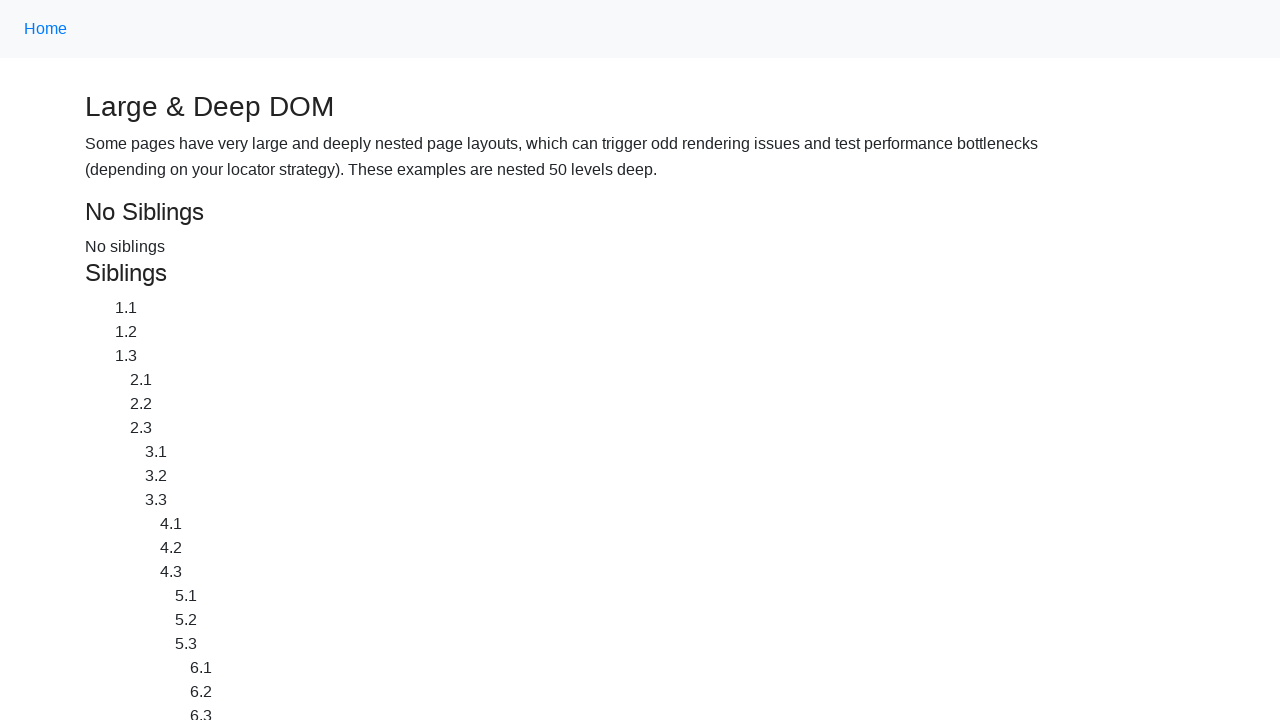